Tests browser window handling by clicking a link that opens a new window, then switches between the parent and child windows to verify window switching functionality.

Starting URL: https://opensource-demo.orangehrmlive.com/web/index.php/auth/login

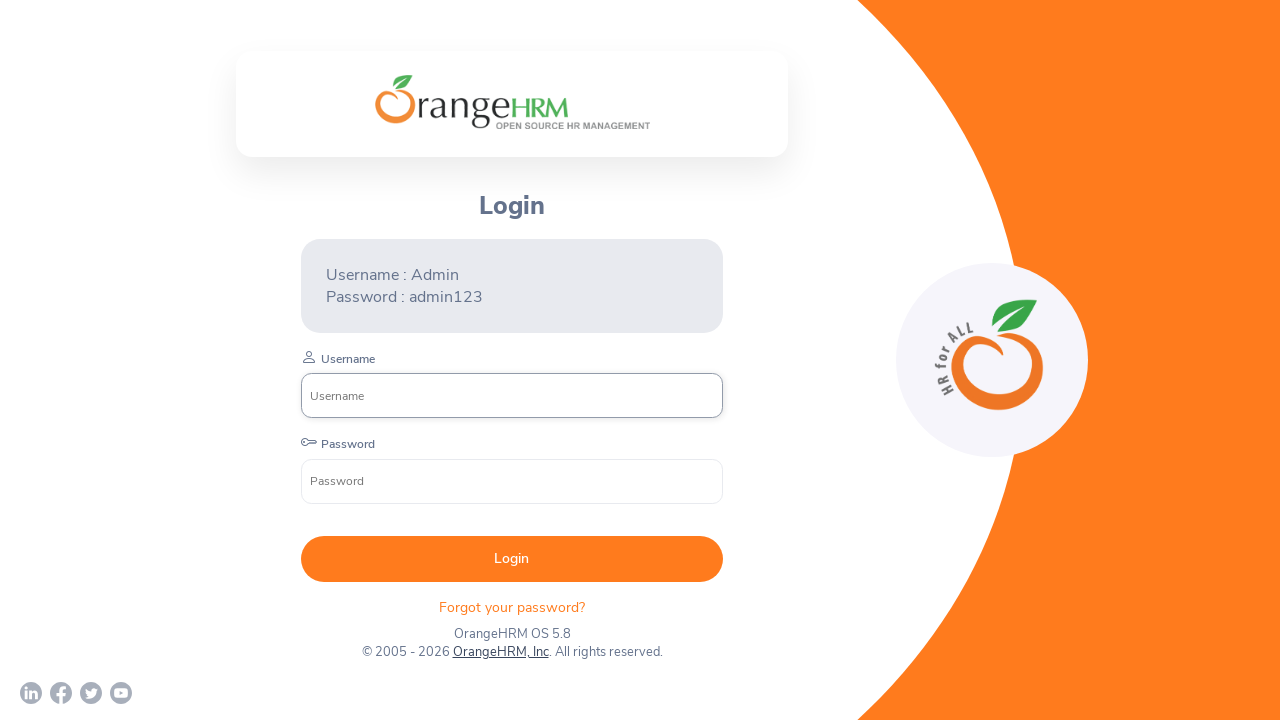

Clicked OrangeHRM, Inc link to open new window at (500, 652) on text=OrangeHRM, Inc
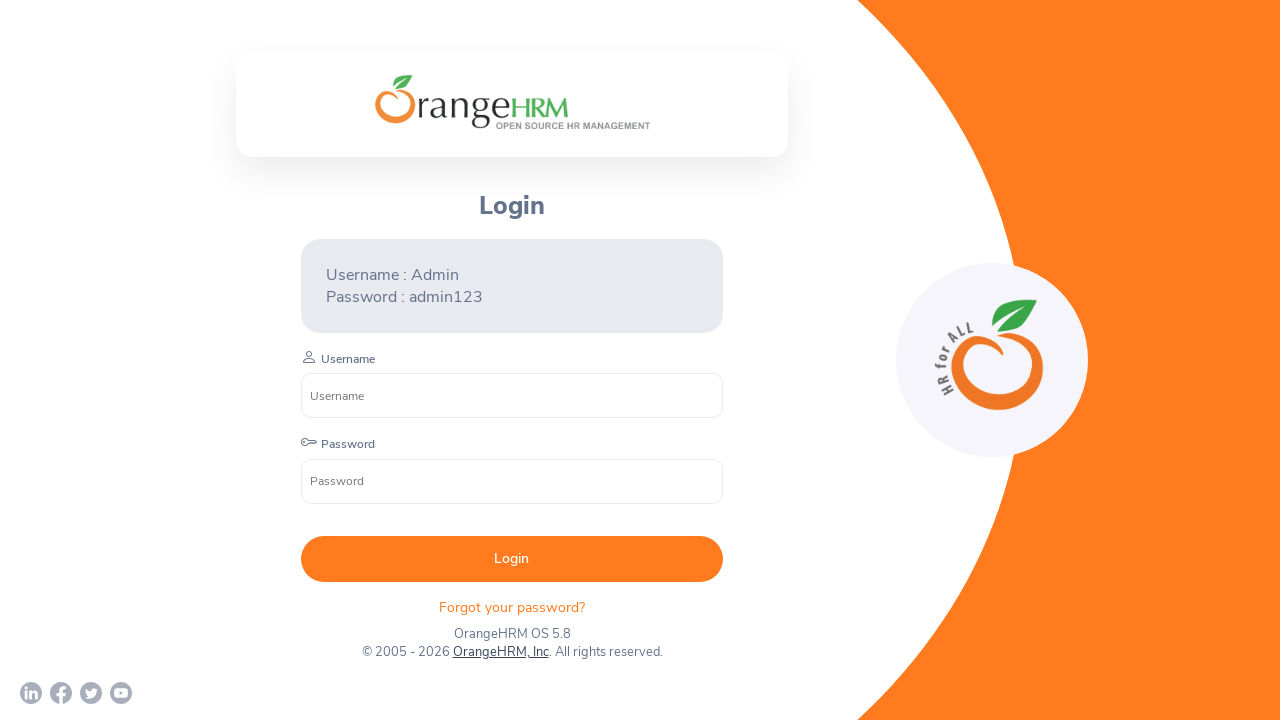

Retrieved new child page from context
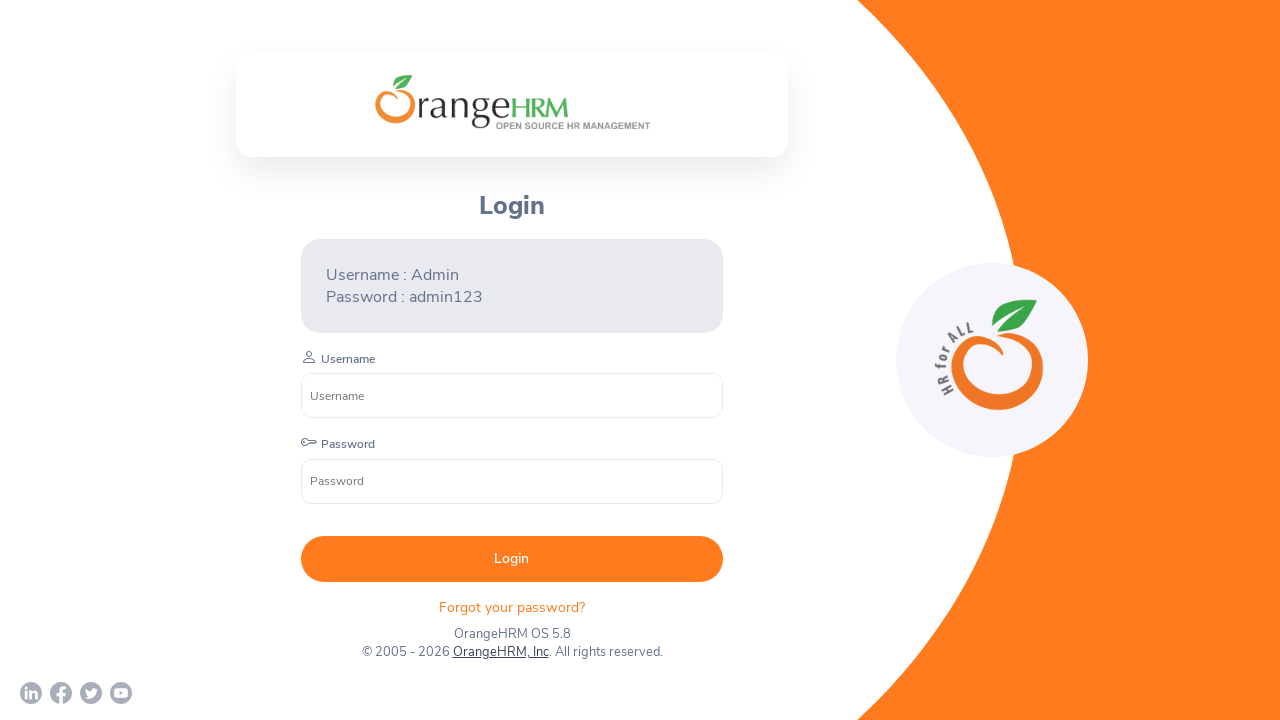

Child page loaded successfully
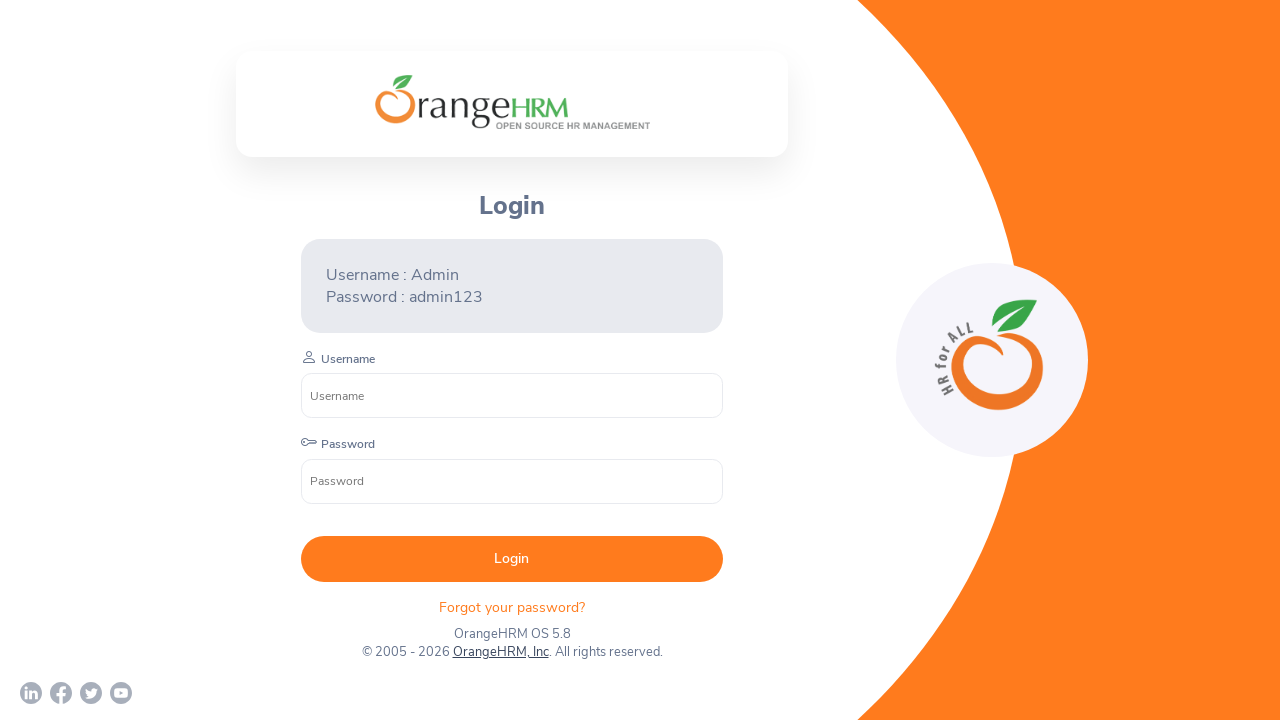

Switched focus to parent page
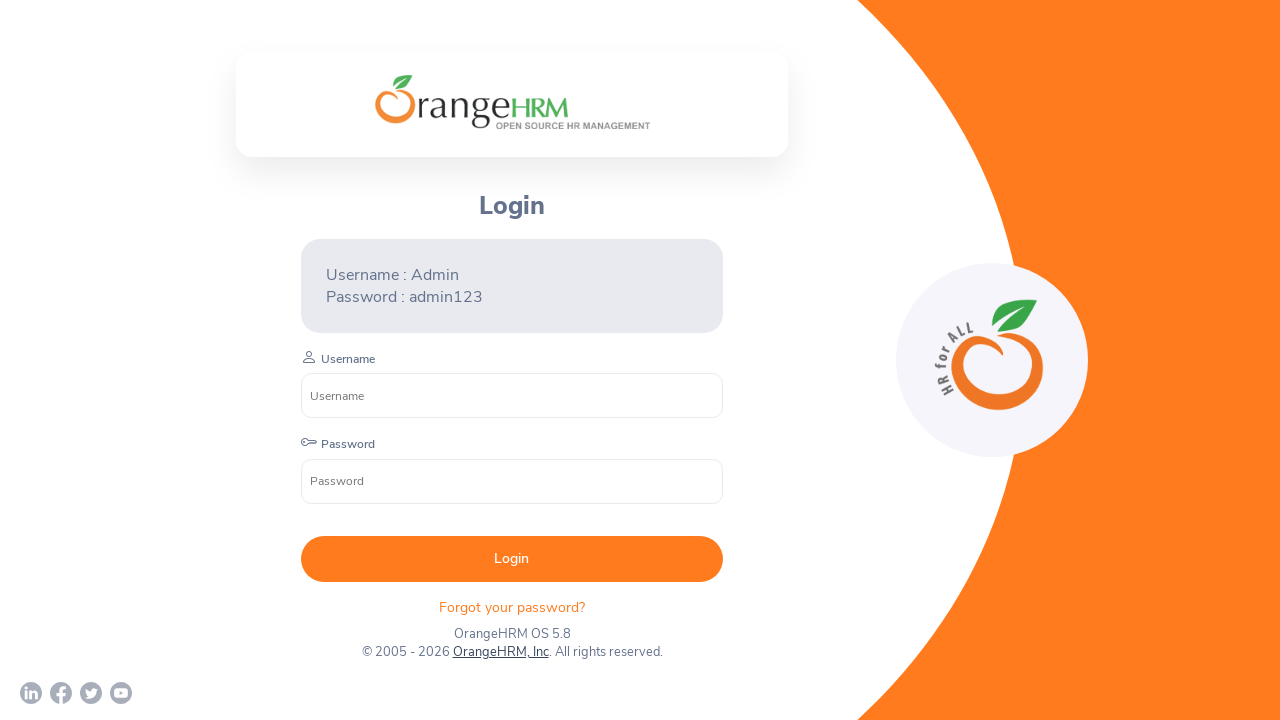

Retrieved parent page title: OrangeHRM
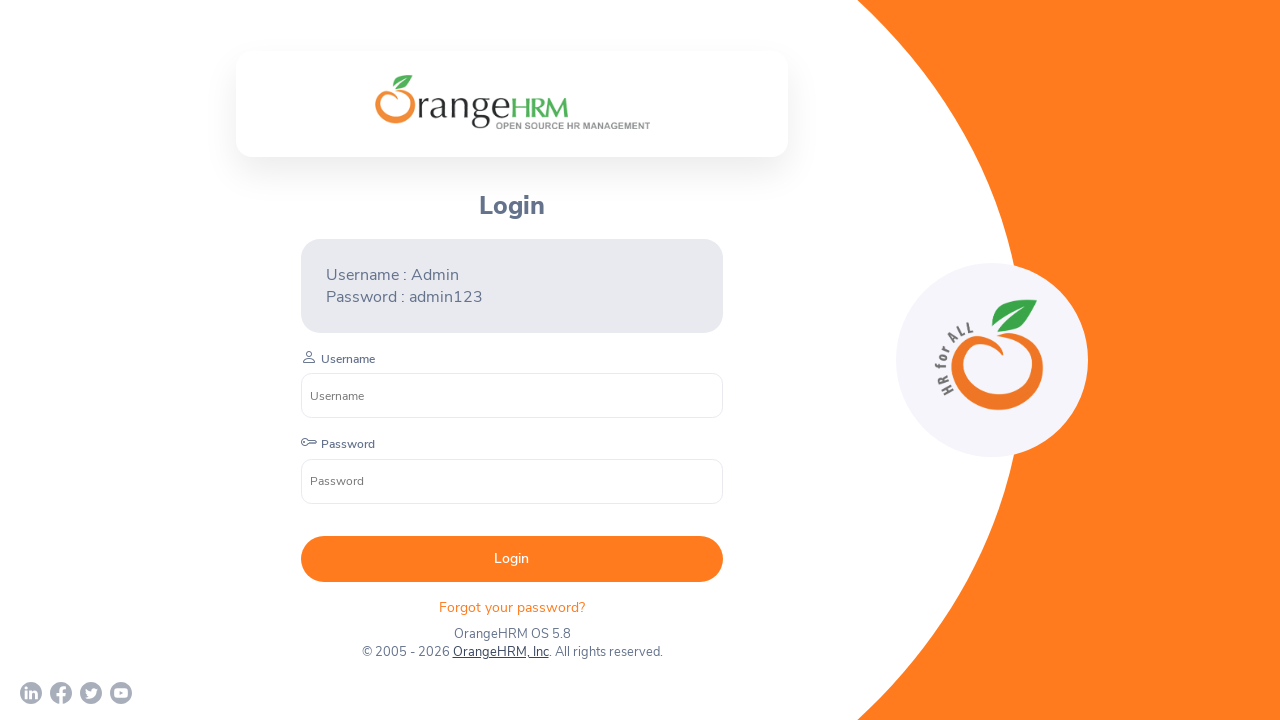

Switched focus to child page
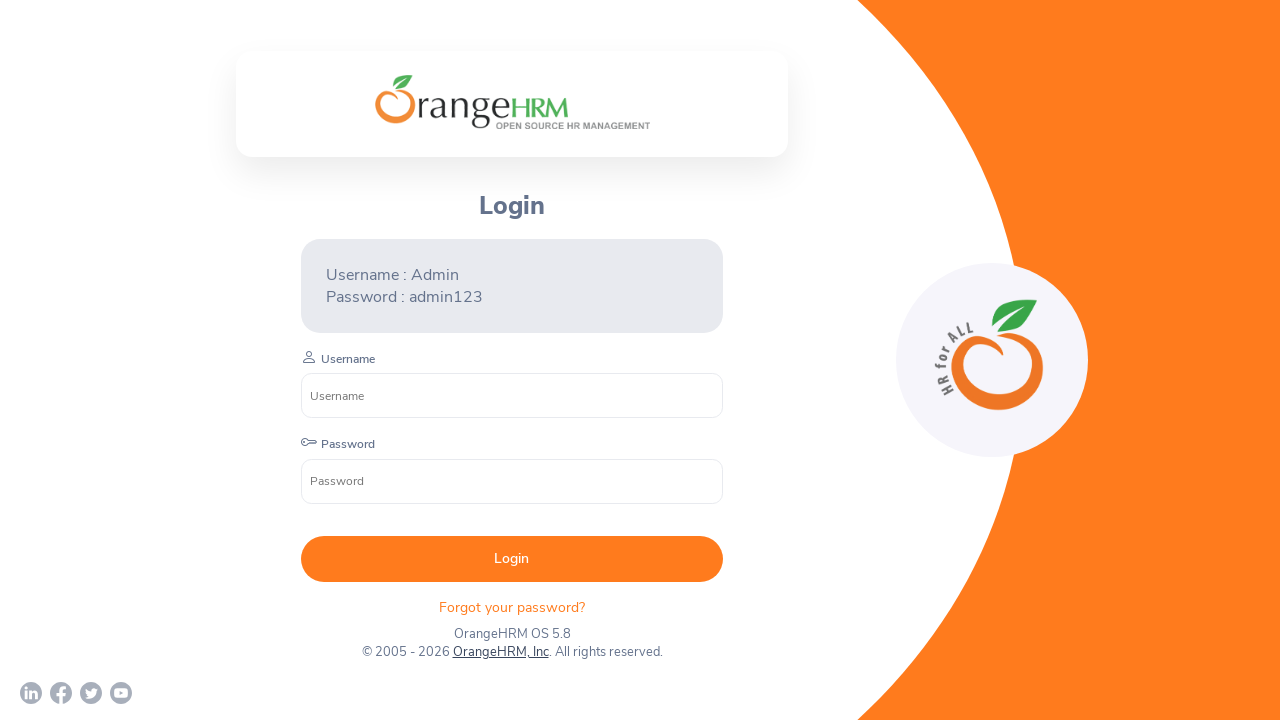

Retrieved child page title: Human Resources Management Software | HRMS | OrangeHRM
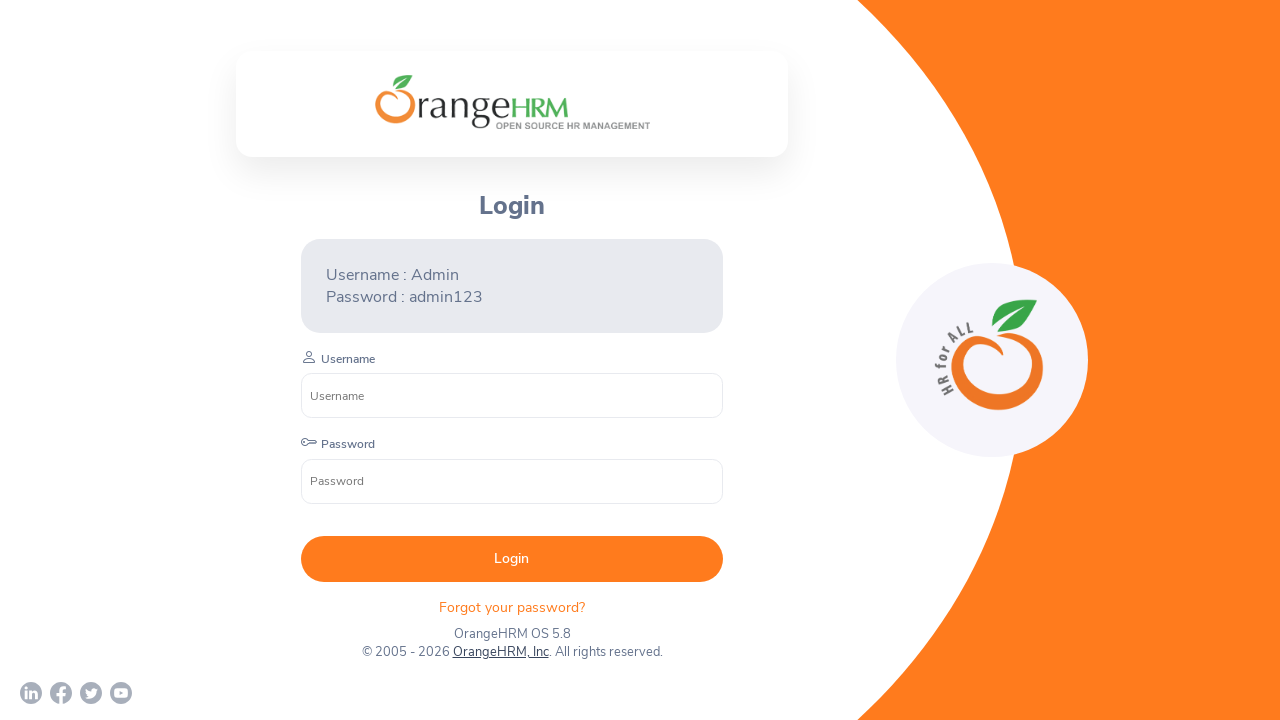

Closed child page
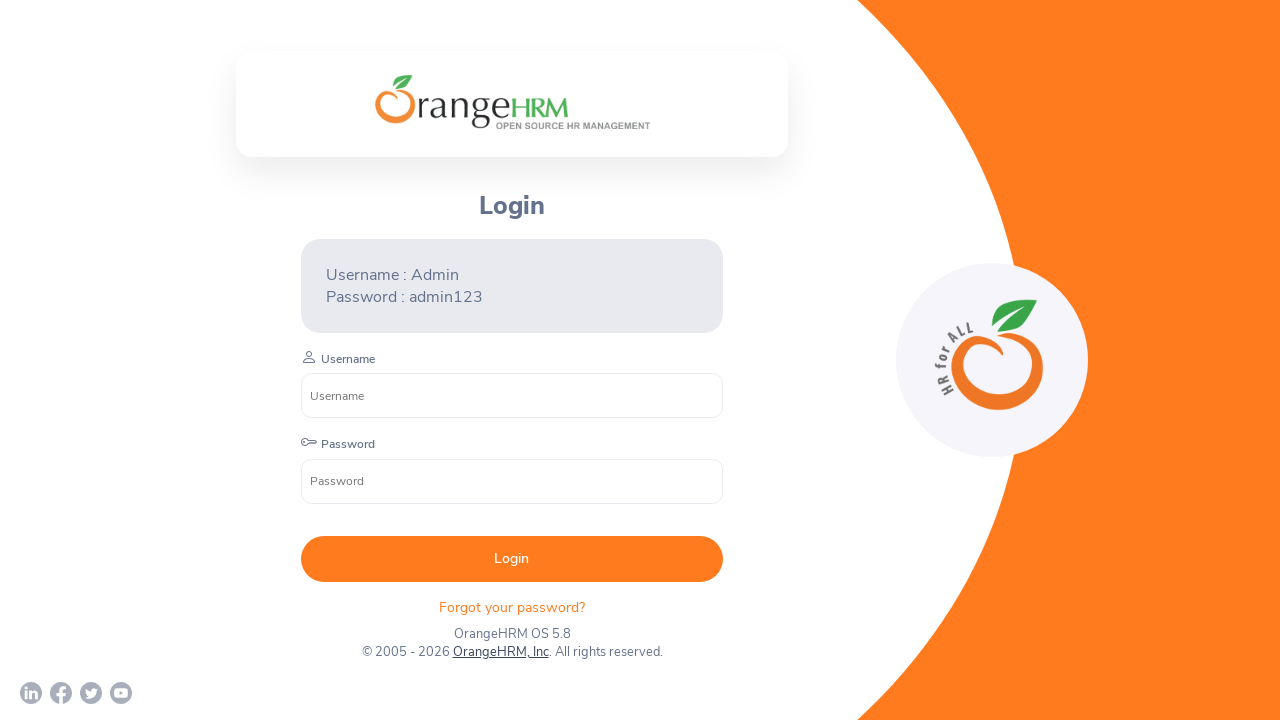

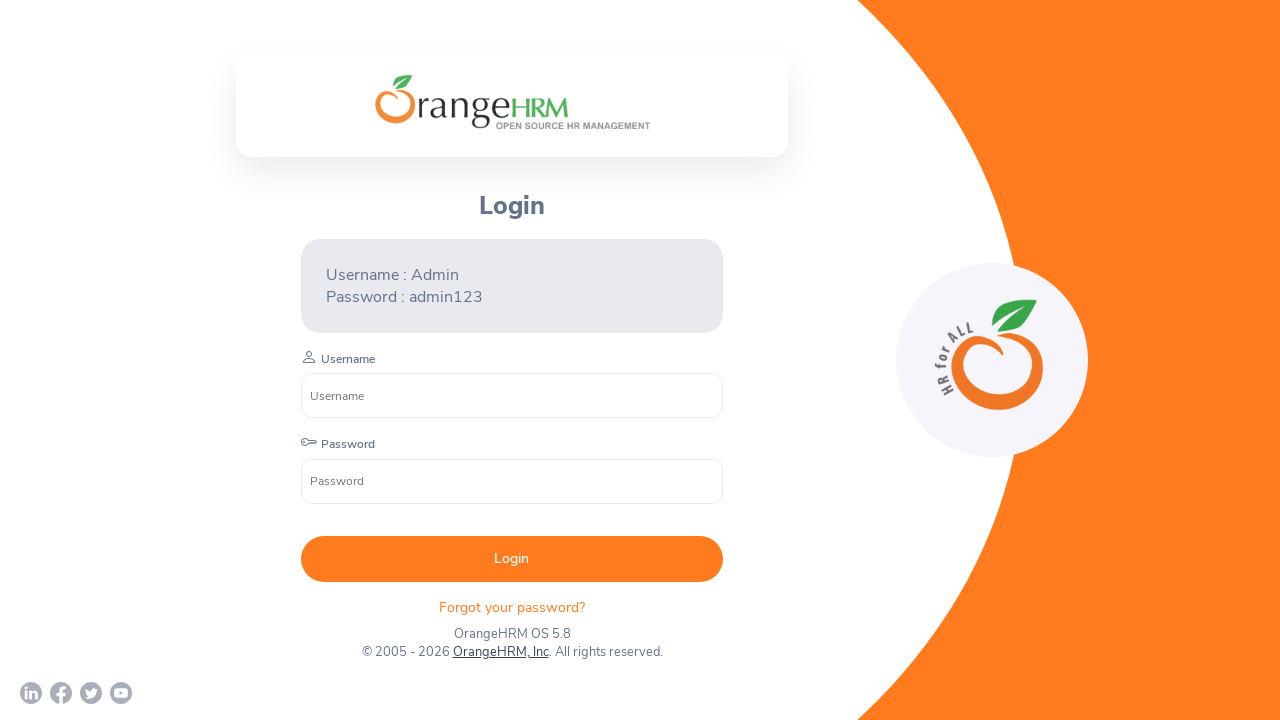